Navigates to the KodNest website homepage and verifies the page loads by checking the current URL

Starting URL: https://www.kodnest.com

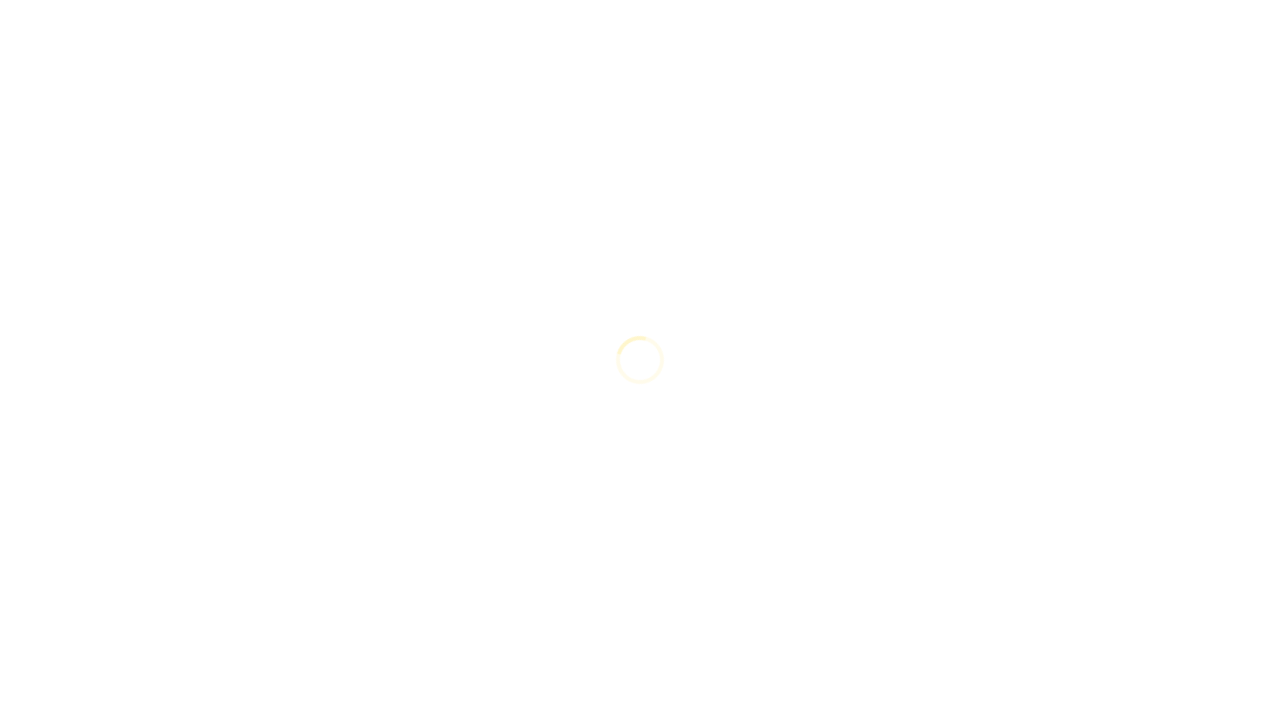

Set viewport size to 1920x1080
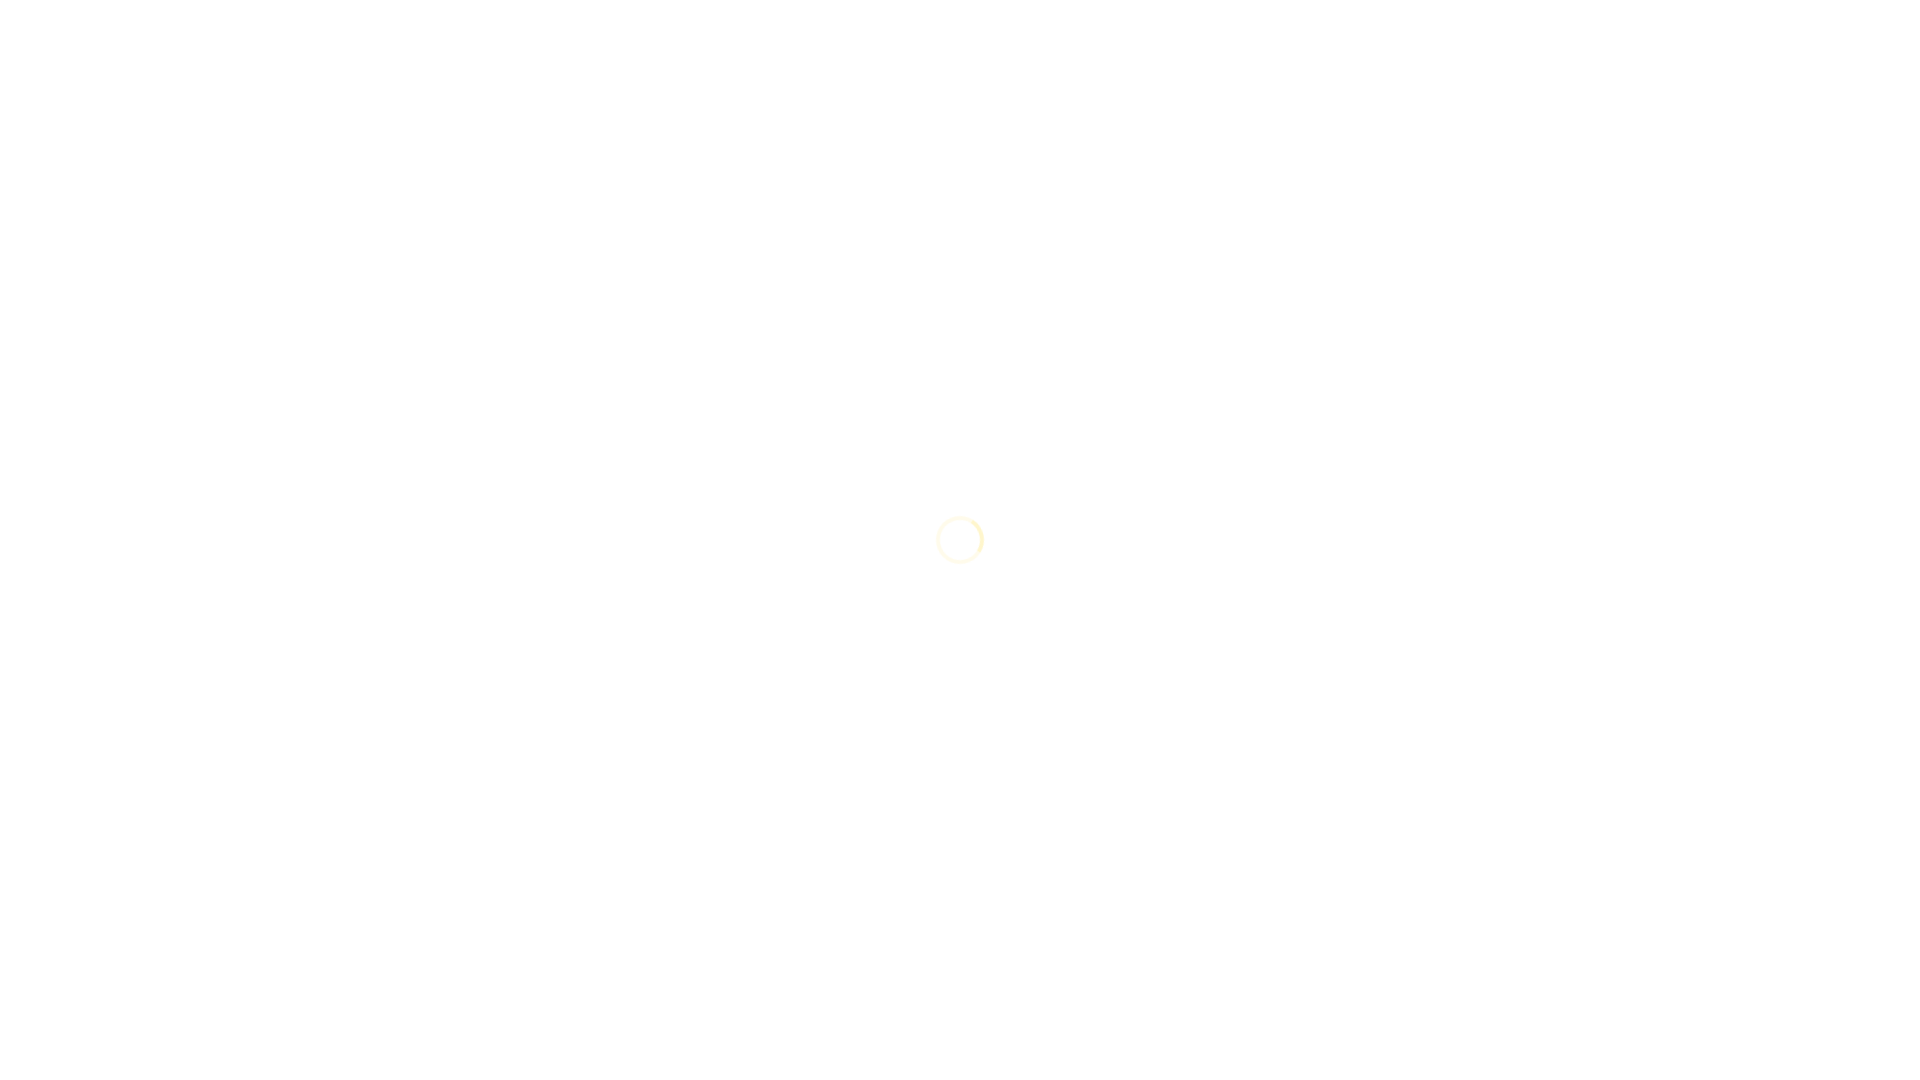

KodNest homepage loaded successfully
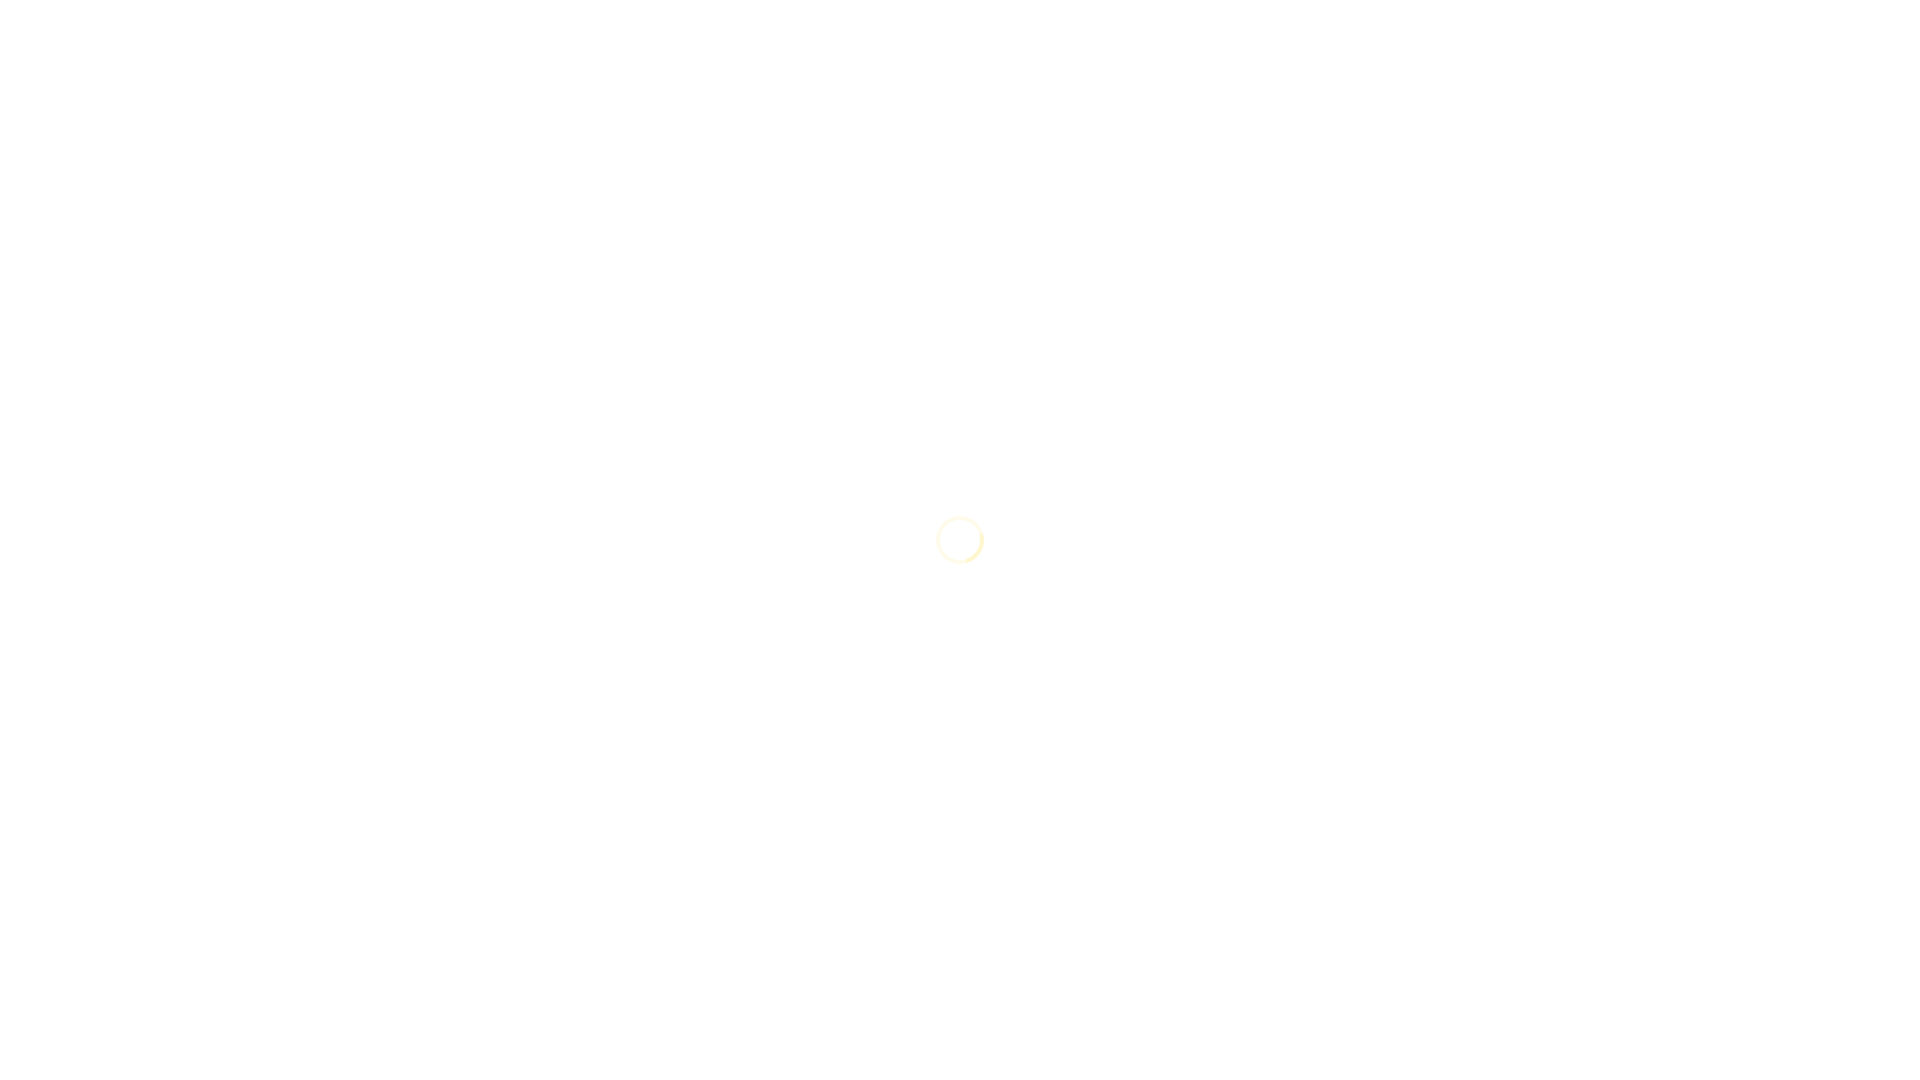

Retrieved current URL: https://www.kodnest.com/
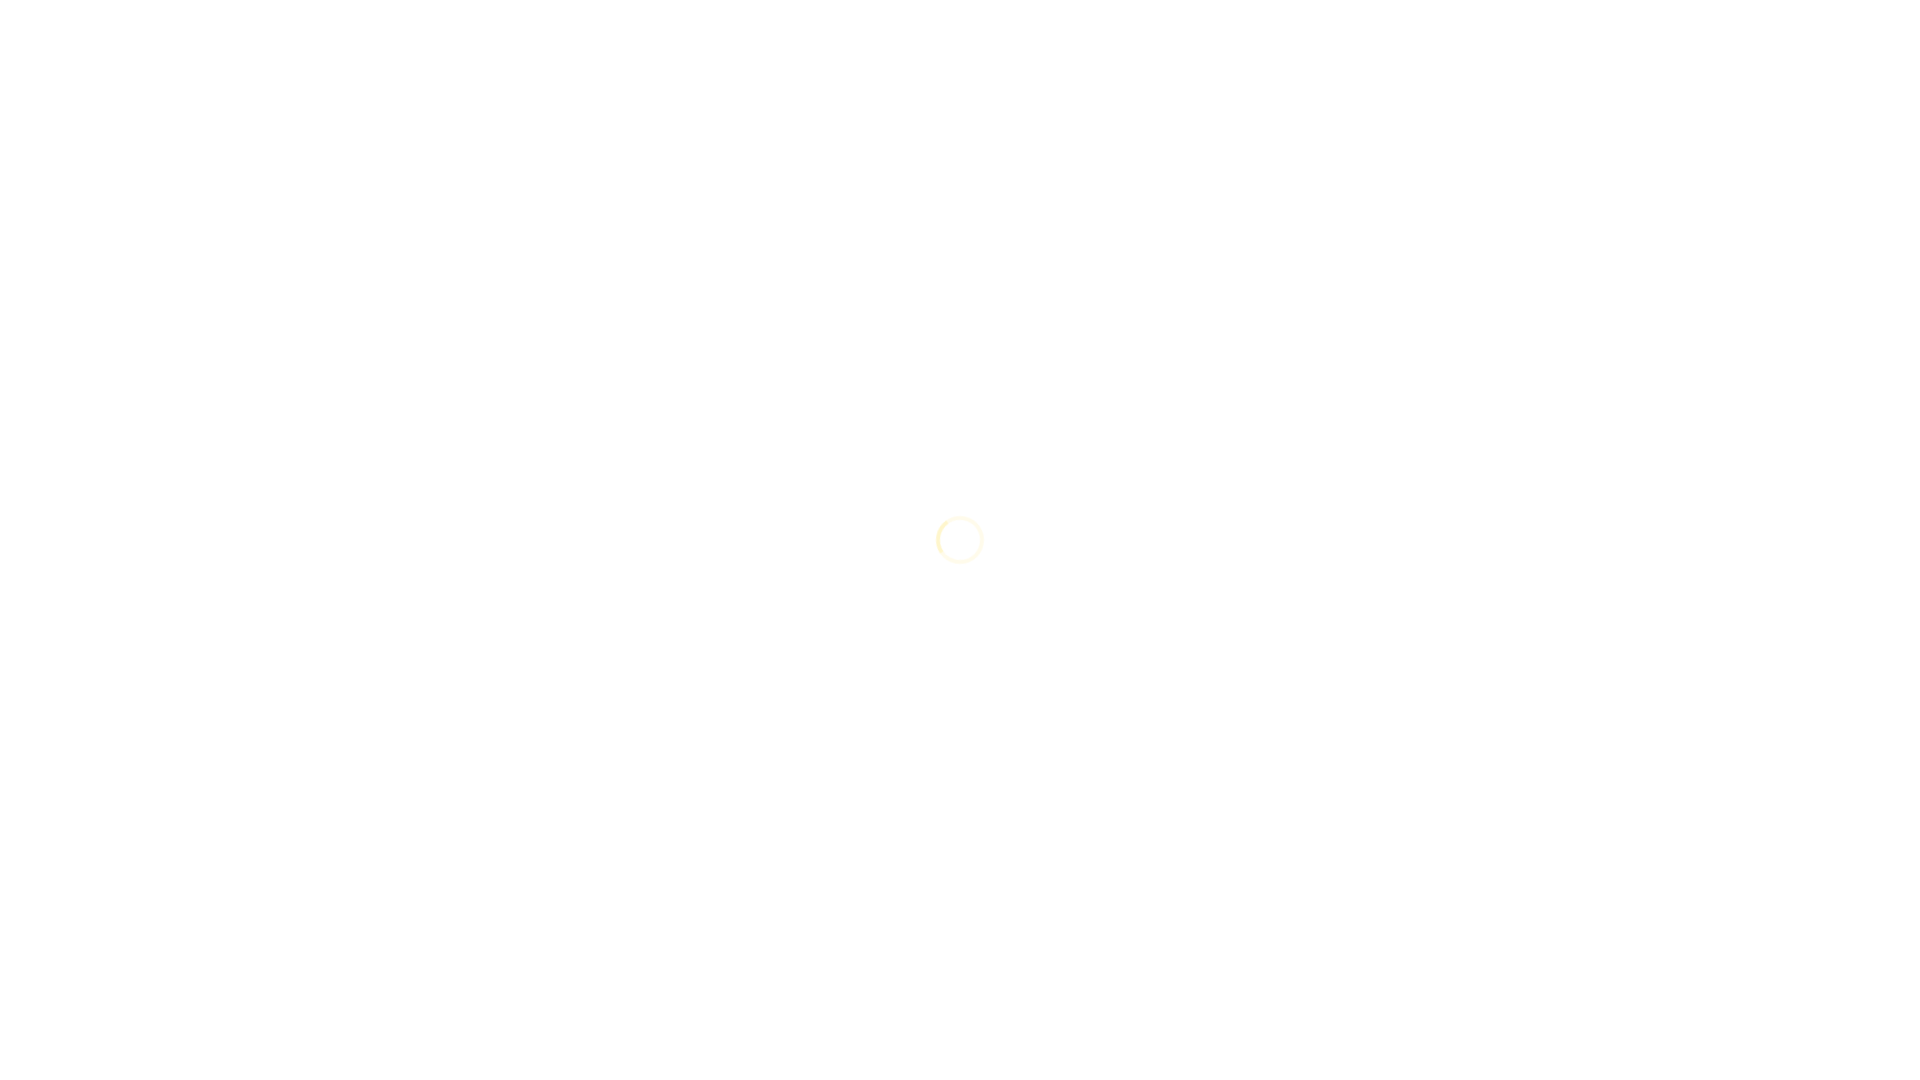

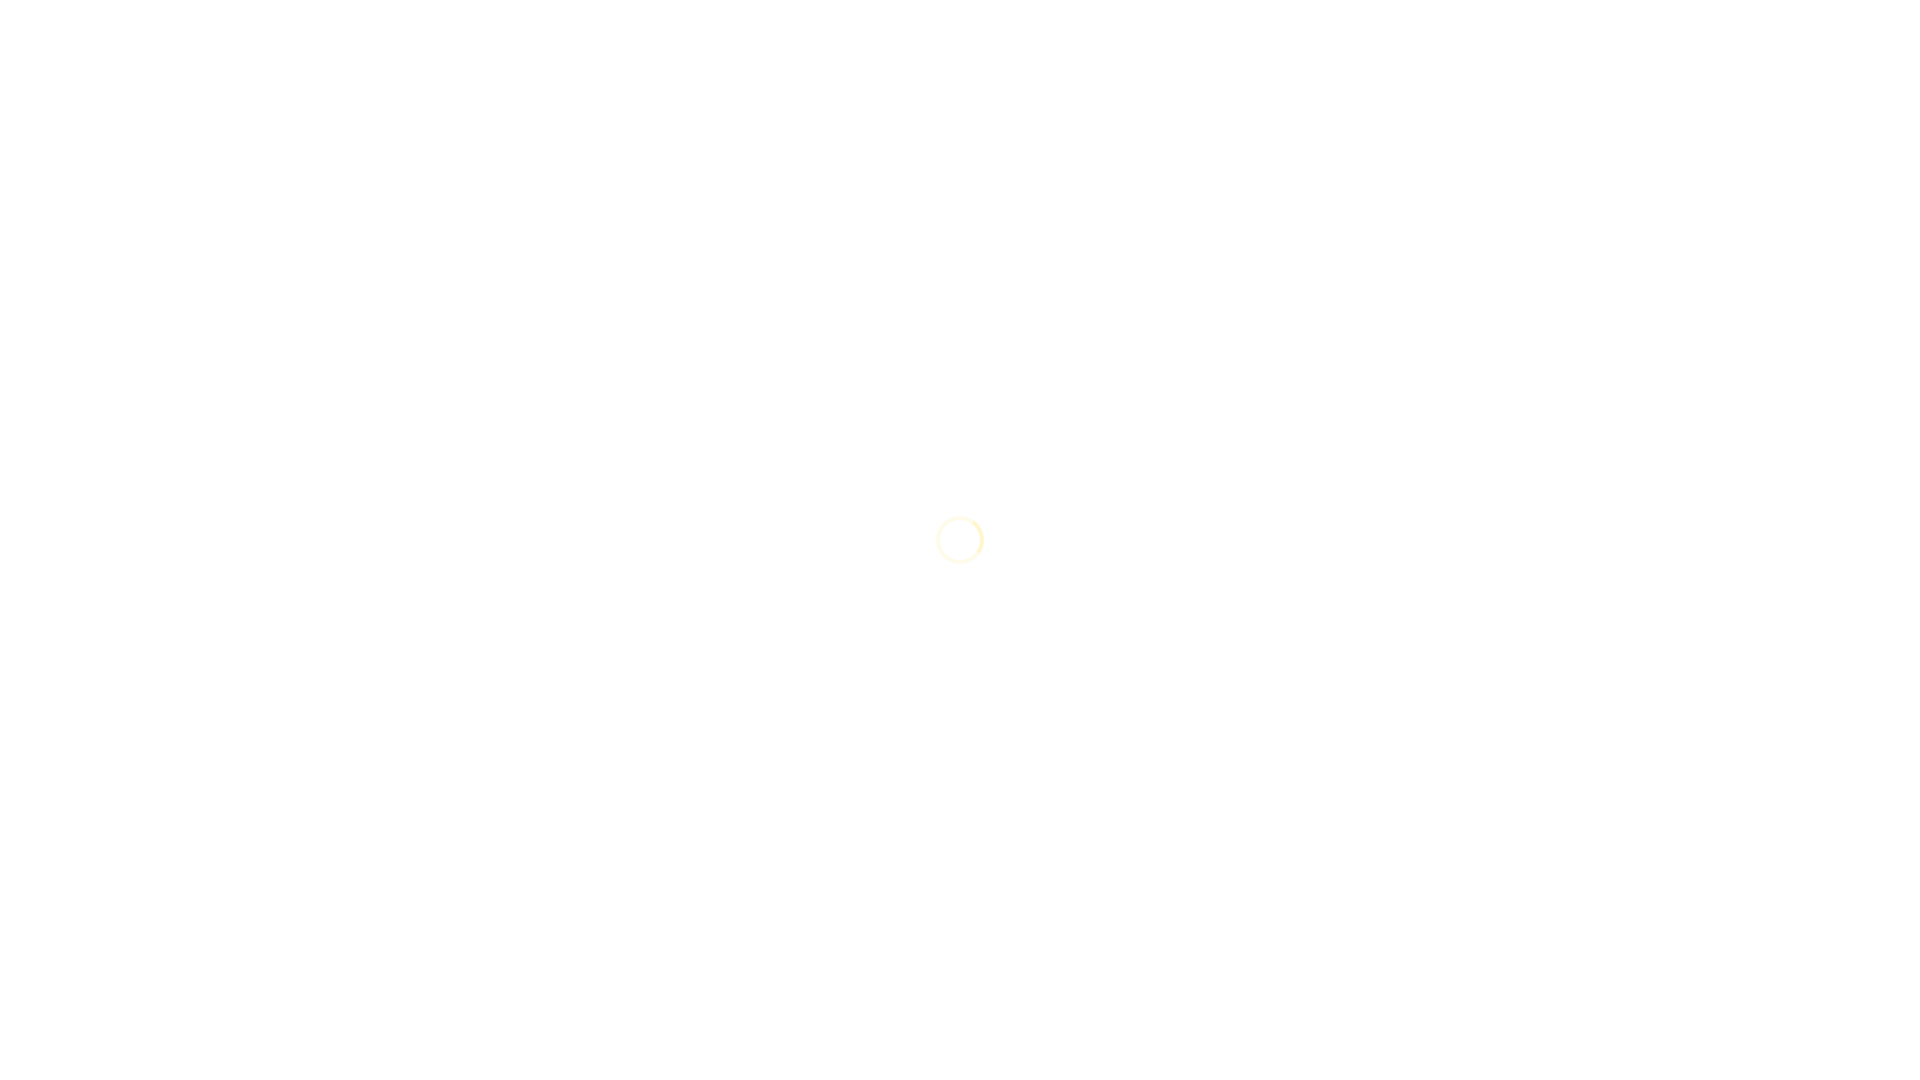